Tests sending keys to a specific designated element by typing 'Selenium' into the text input field

Starting URL: https://www.selenium.dev/selenium/web/single_text_input.html

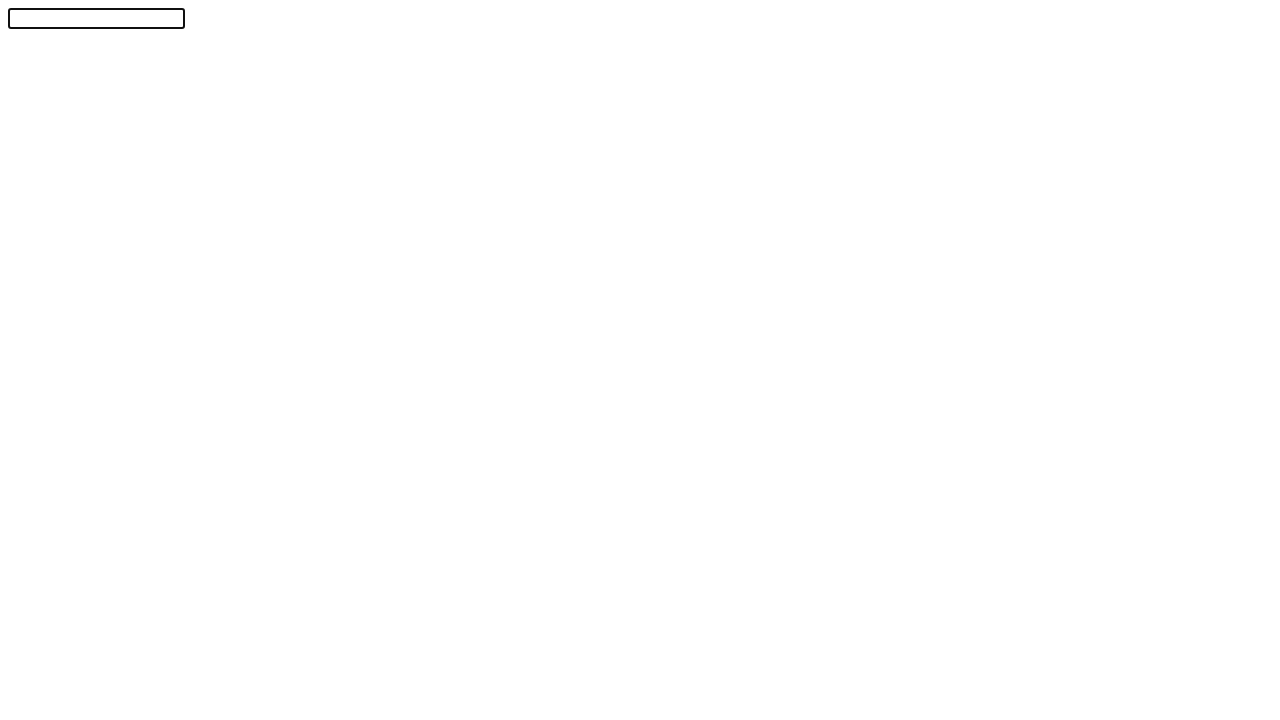

Typed 'Selenium' into the text input field on #textInput
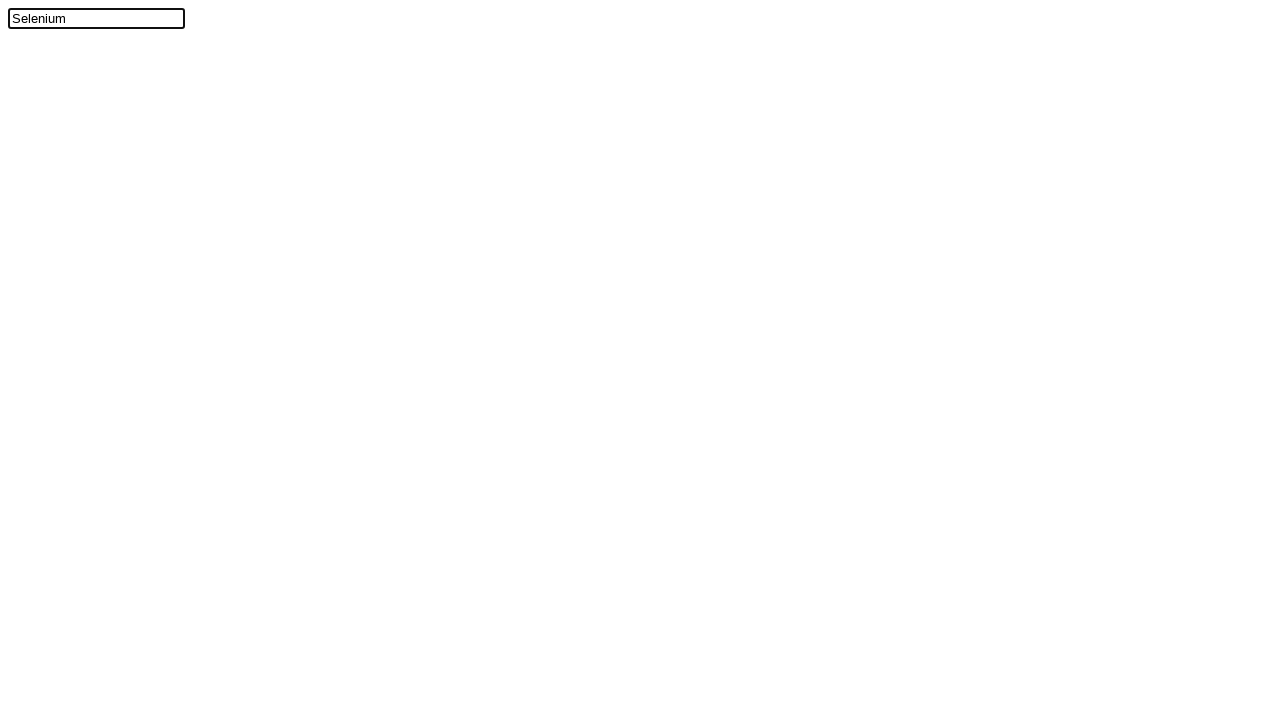

Located the text input element
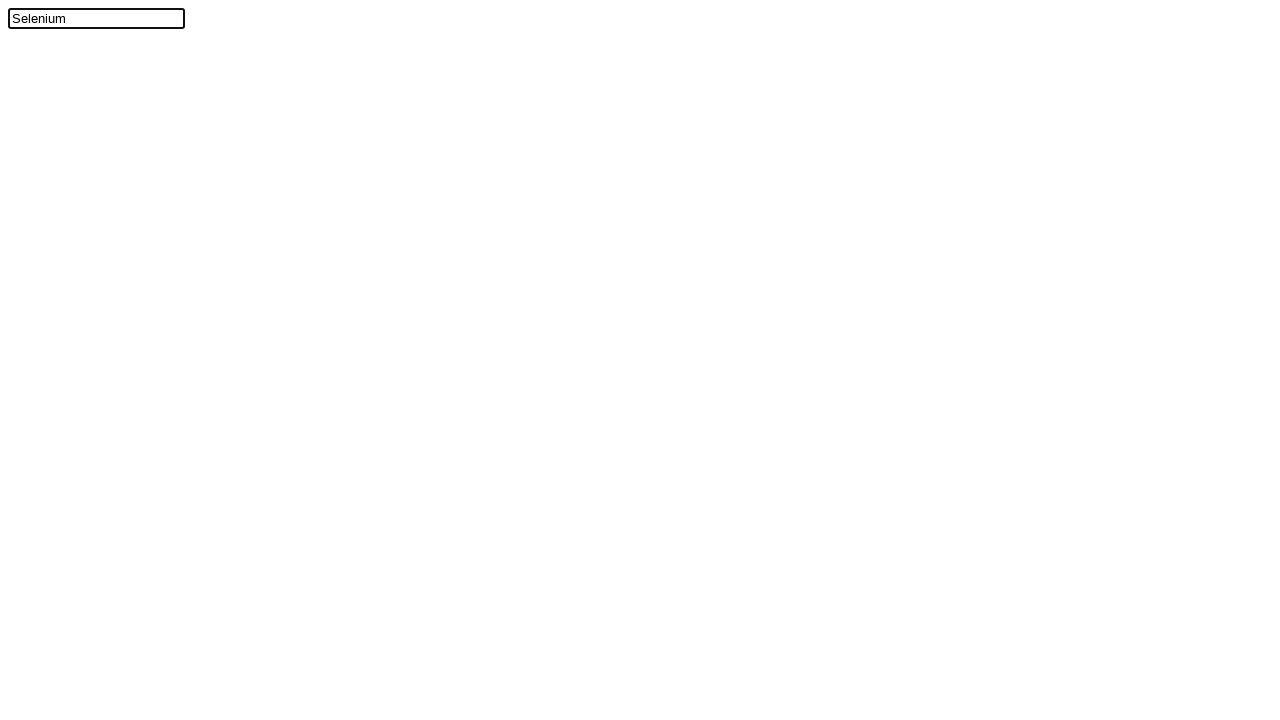

Verified that the input field contains 'Selenium'
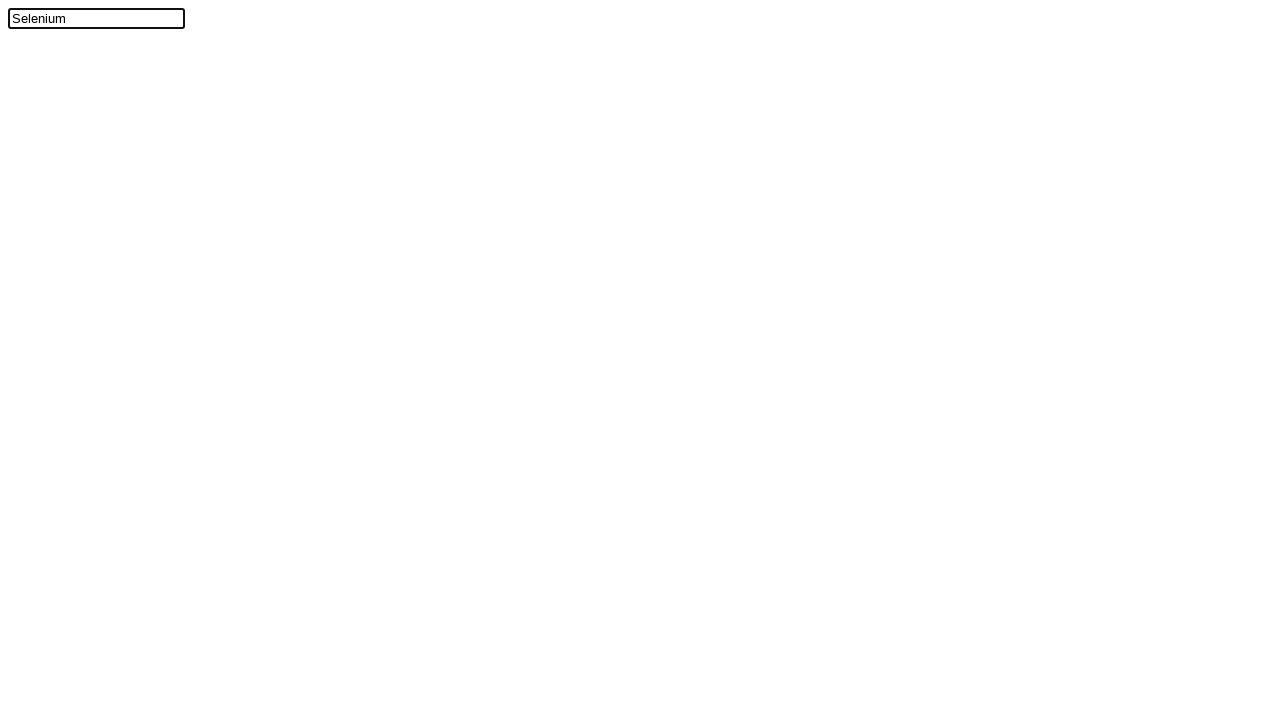

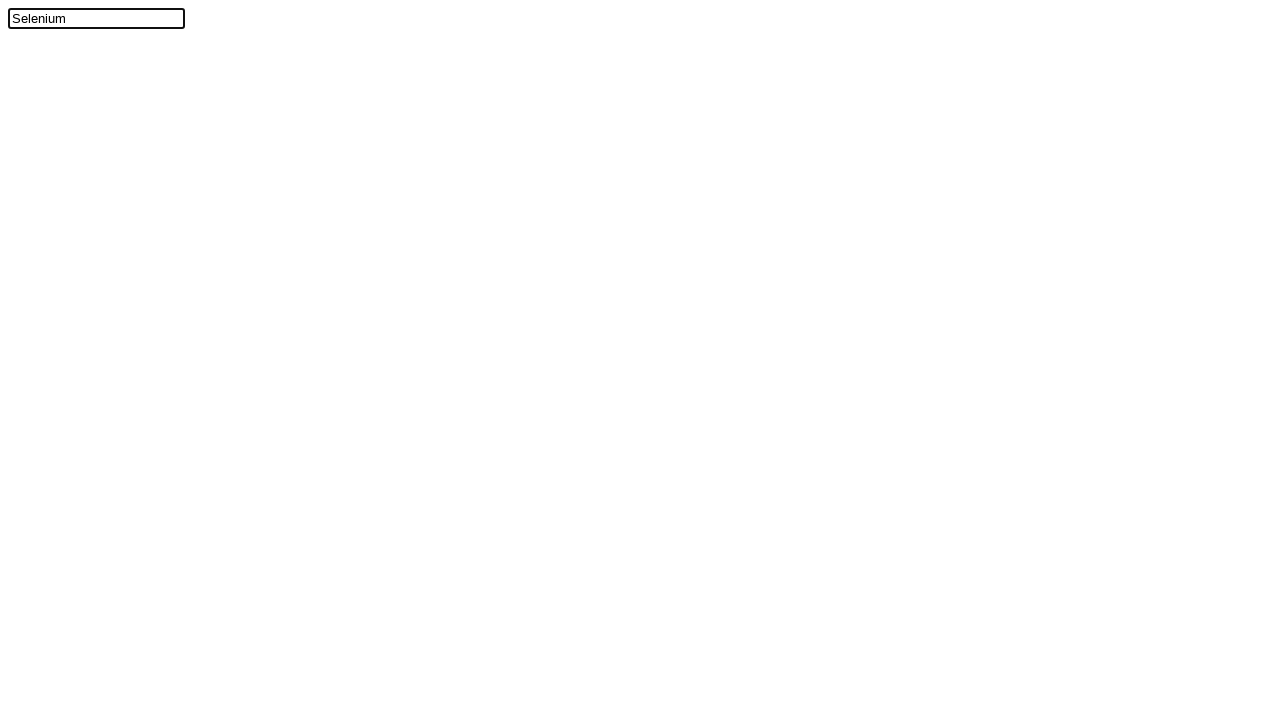